Tests click and drag selection functionality by selecting a block of items from first to fourth element

Starting URL: https://automationfc.github.io/jquery-selectable/

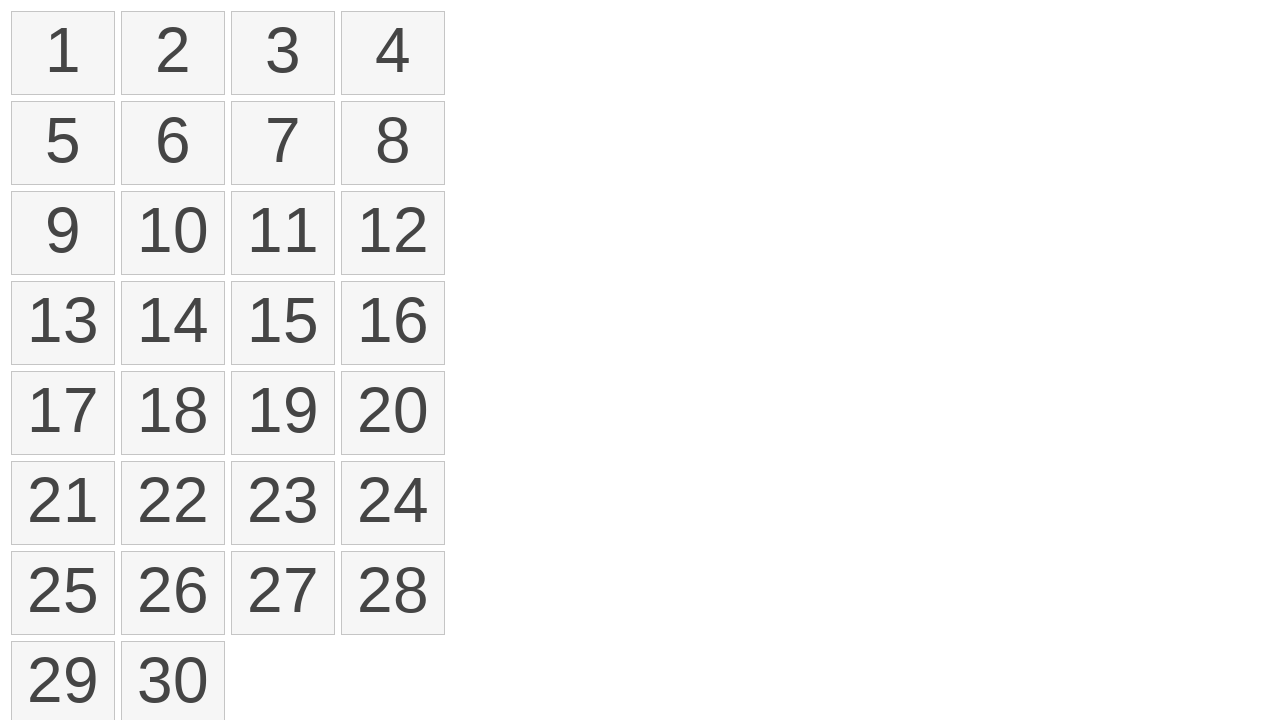

Retrieved all selectable list items
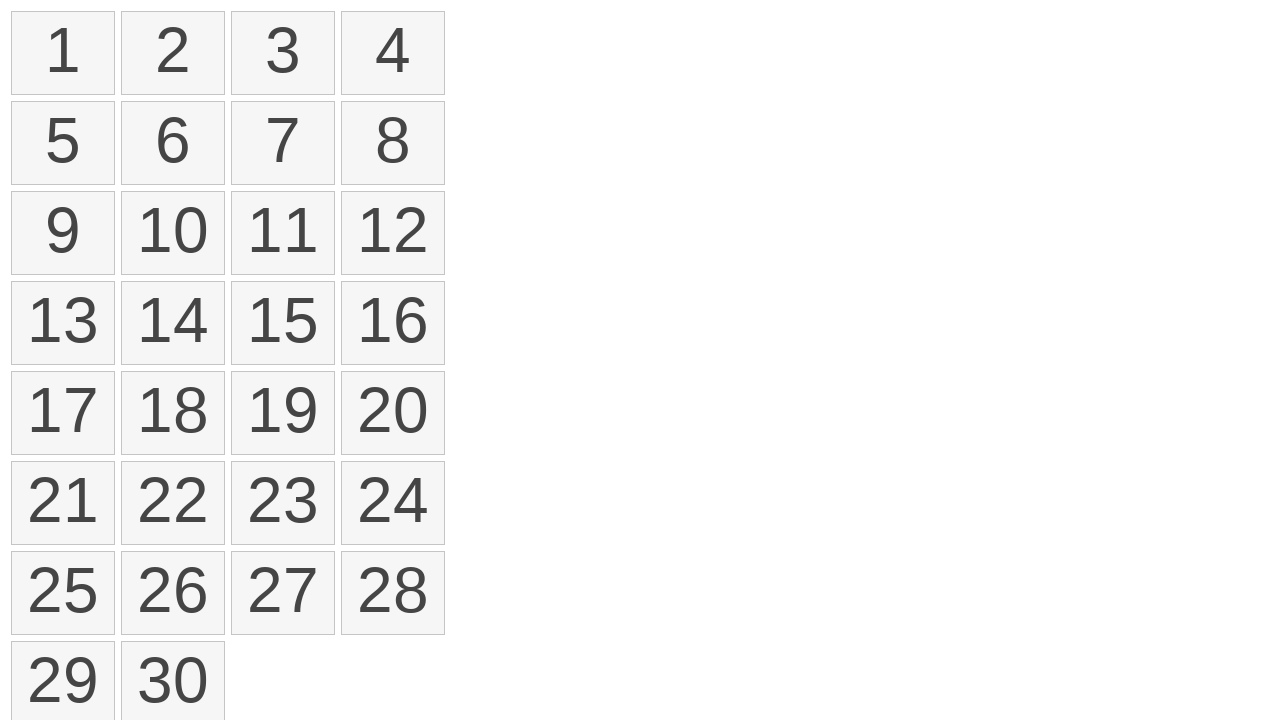

Moved mouse to first item position at (16, 16)
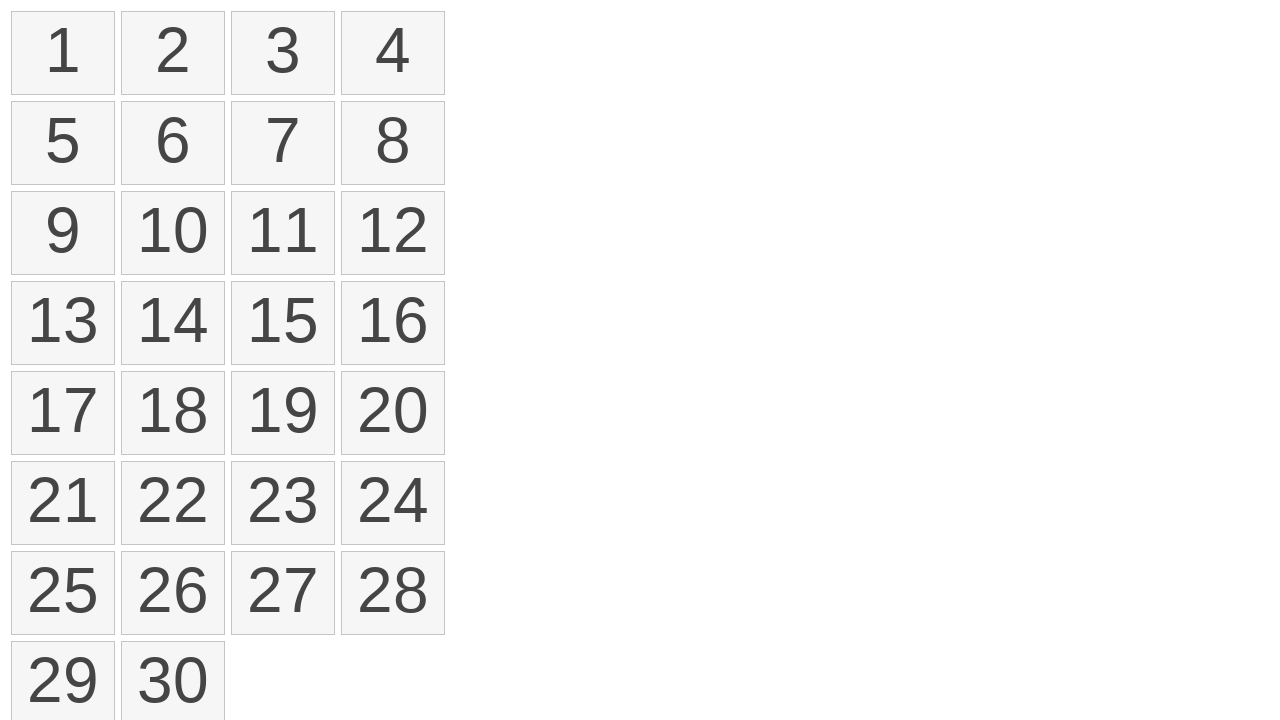

Mouse button pressed down on first item at (16, 16)
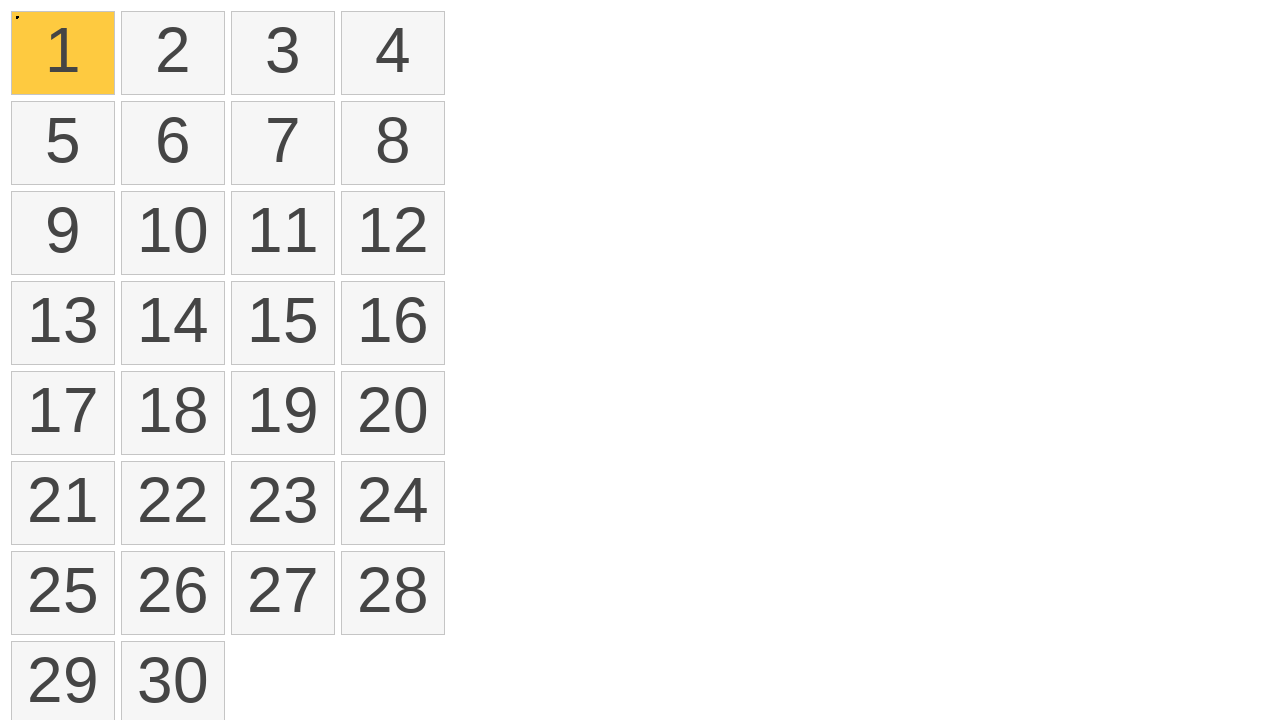

Dragged mouse to fourth item position at (346, 16)
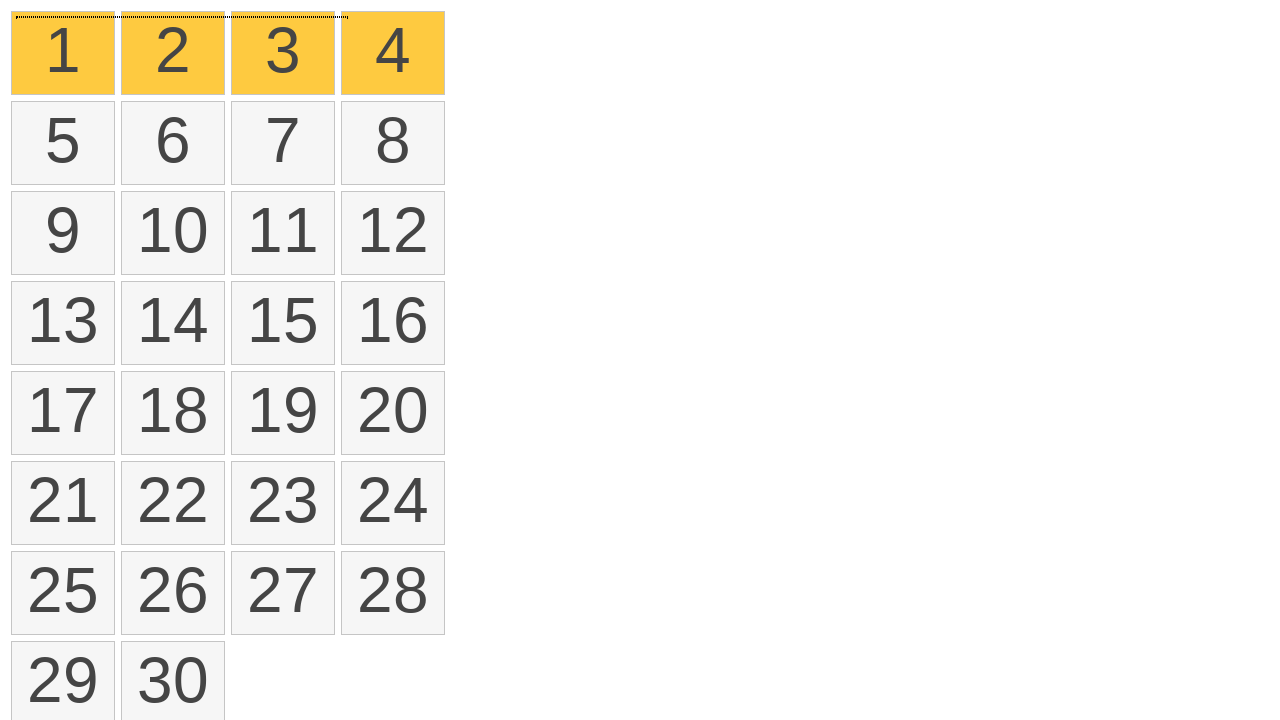

Mouse button released, completing click and drag selection at (346, 16)
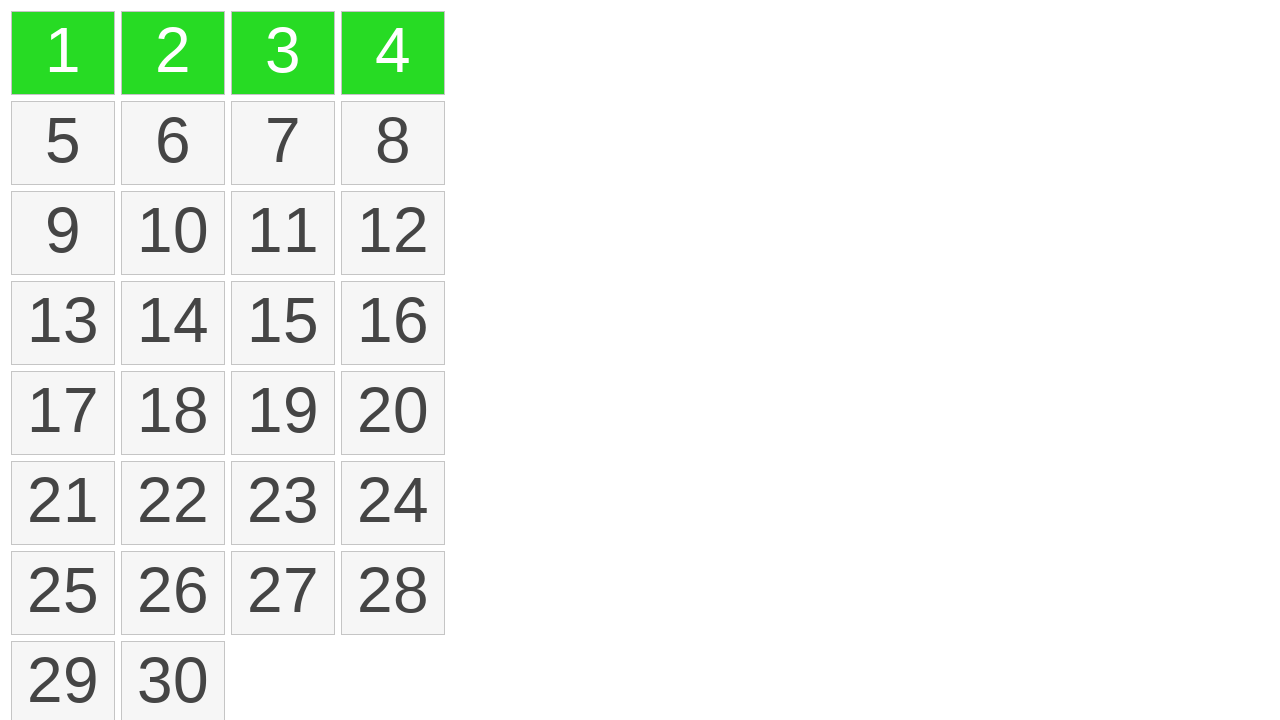

Verified that selected items are highlighted with ui-selected class
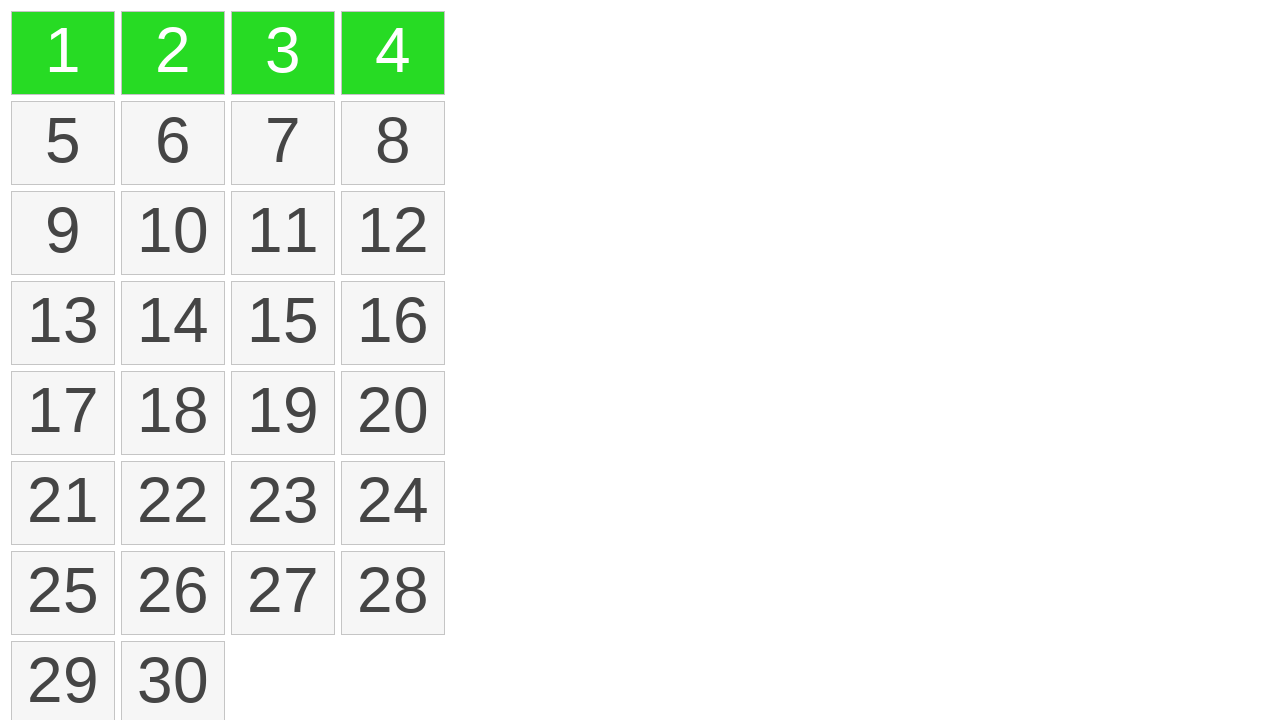

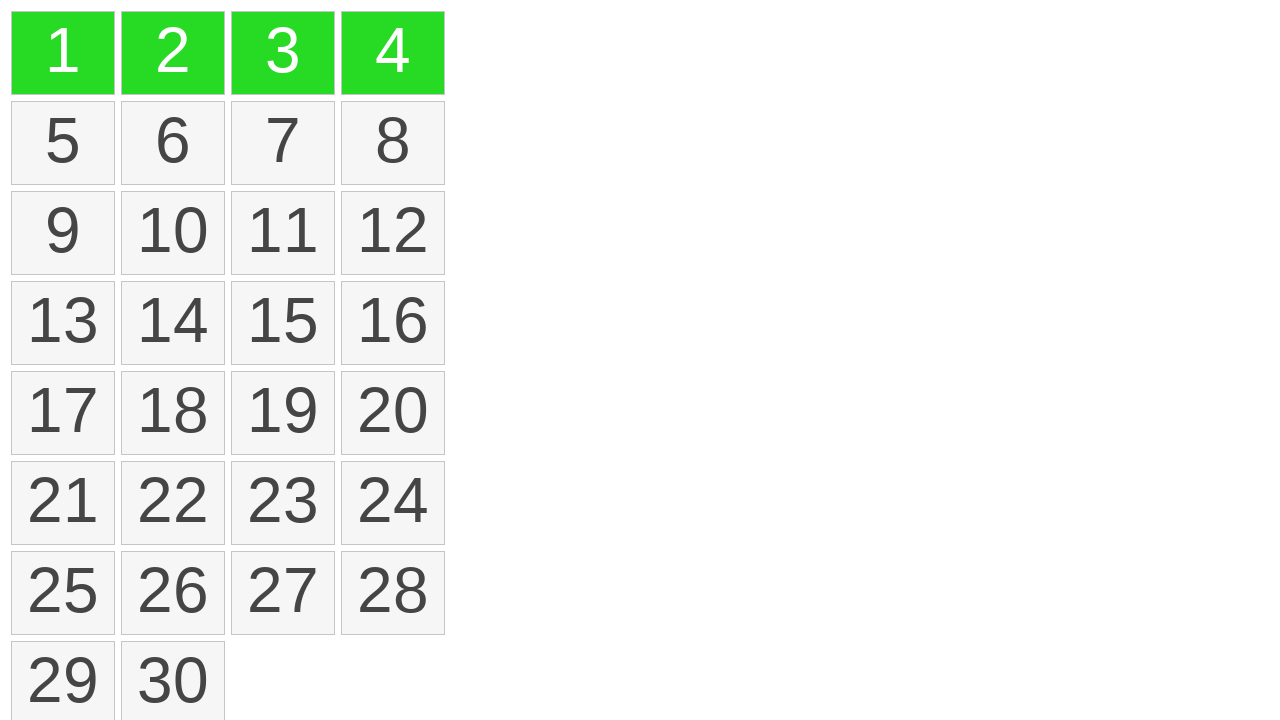